Tests that clicking the "dues" column header in table2 (with class attributes) sorts values in ascending order

Starting URL: http://the-internet.herokuapp.com/tables

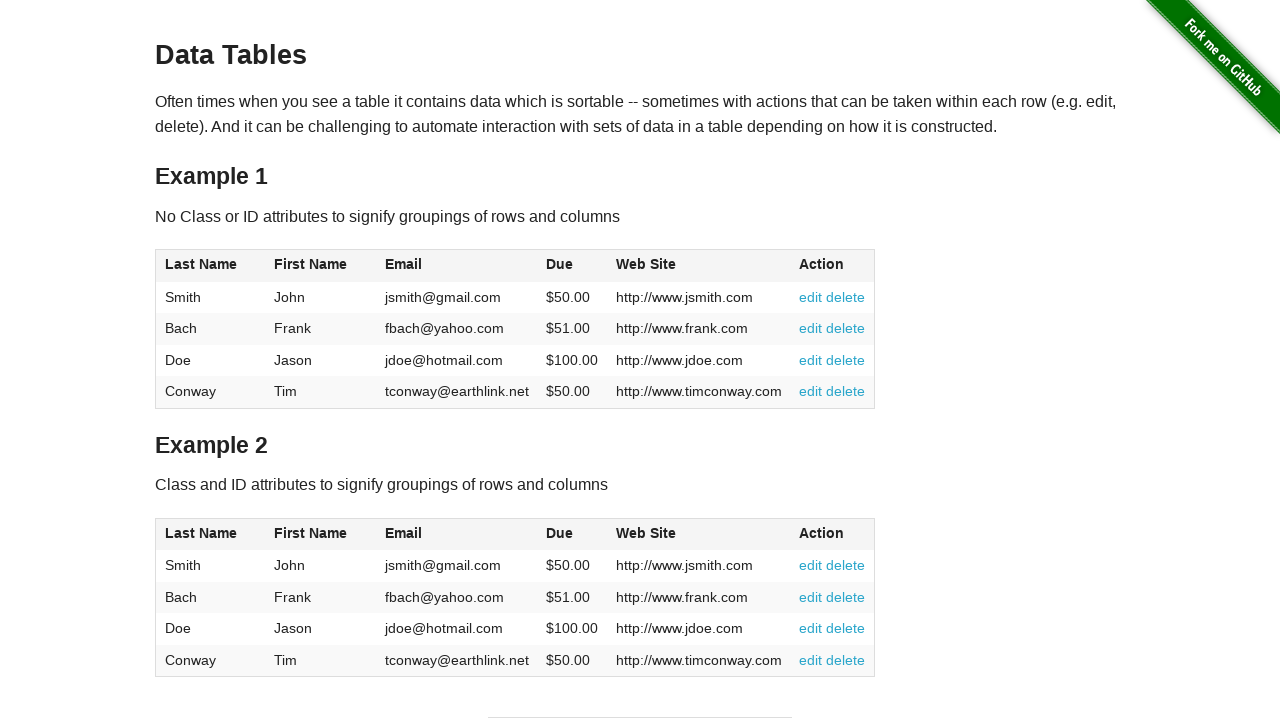

Clicked 'dues' column header in table2 to sort at (560, 533) on #table2 thead .dues
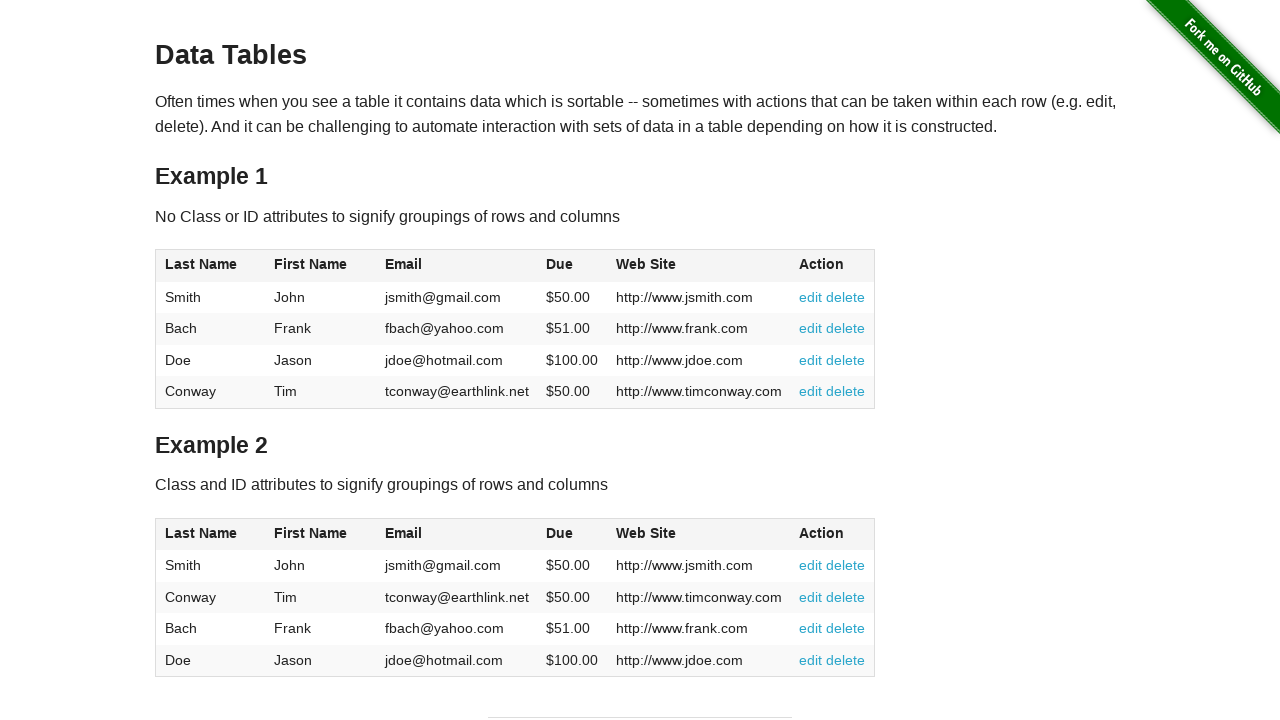

Table2 dues column sorted and visible in ascending order
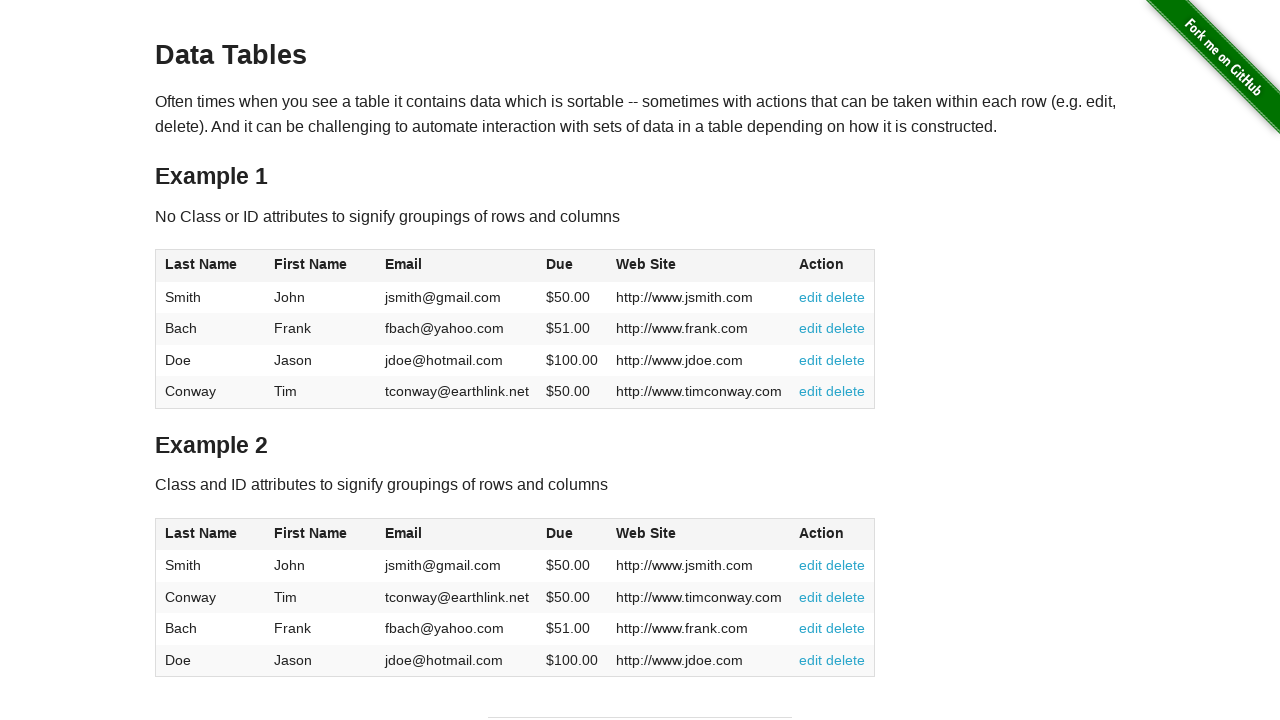

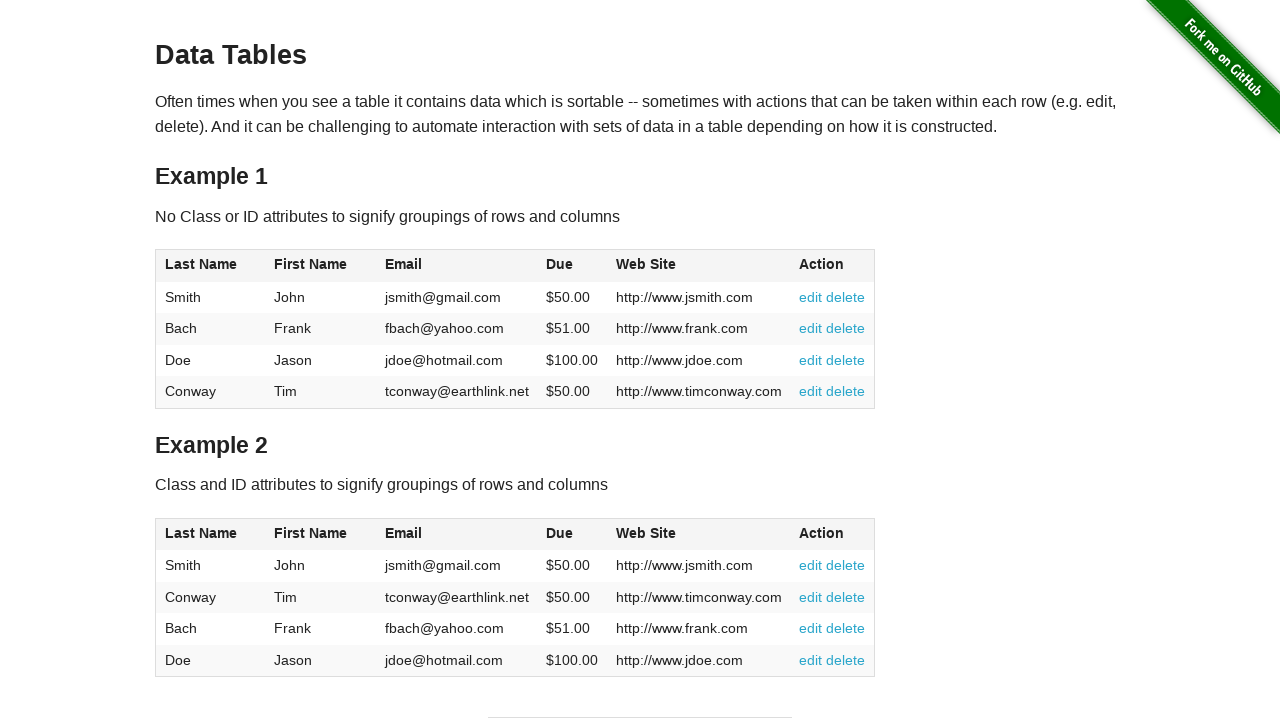